Tests flight search functionality by selecting departure and arrival cities and finding flights

Starting URL: https://blazedemo.com

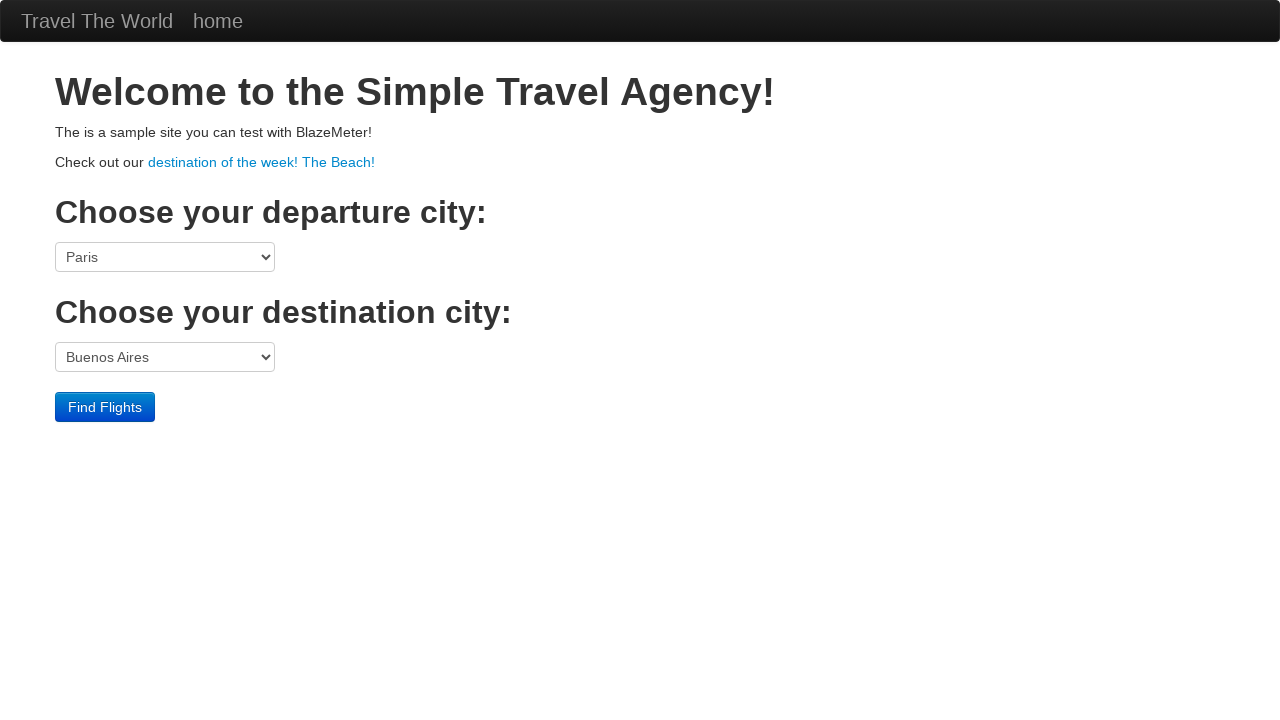

Selected Boston as departure city on select[name='fromPort']
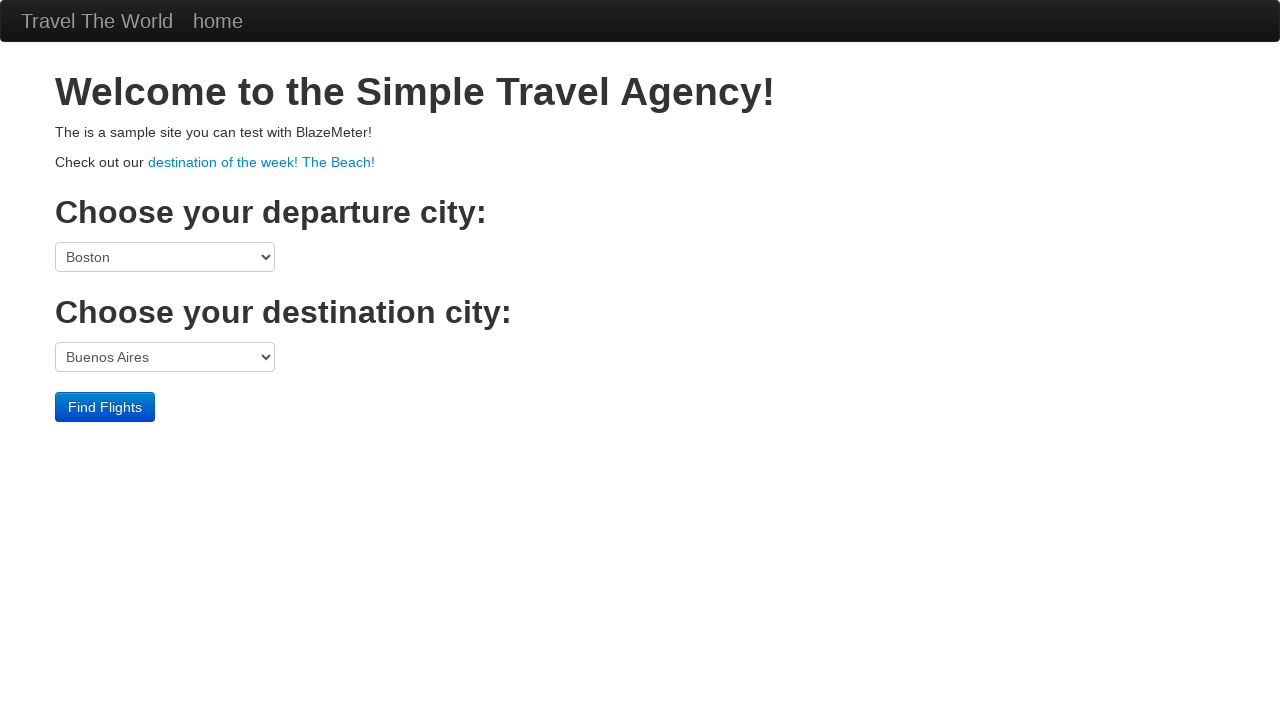

Selected London as arrival city on select[name='toPort']
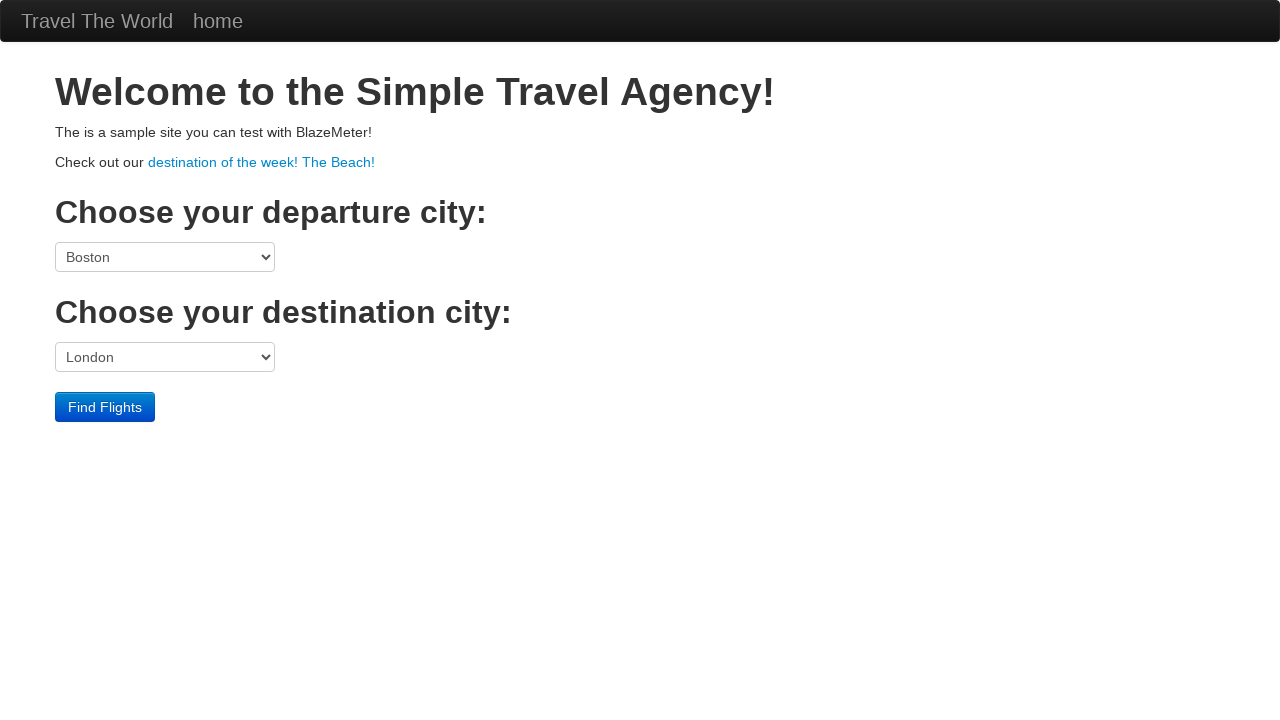

Clicked Find Flights button to search for flights at (105, 407) on input[type='submit'][value='Find Flights']
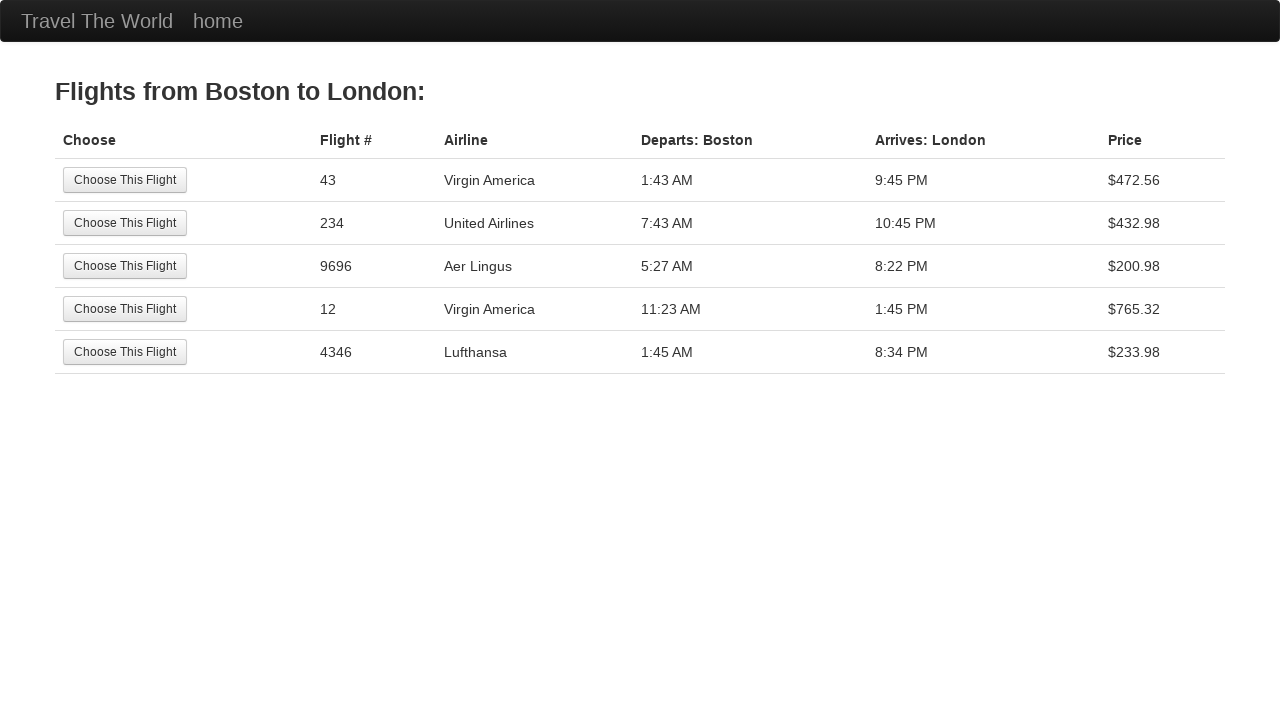

Flight search results page loaded successfully
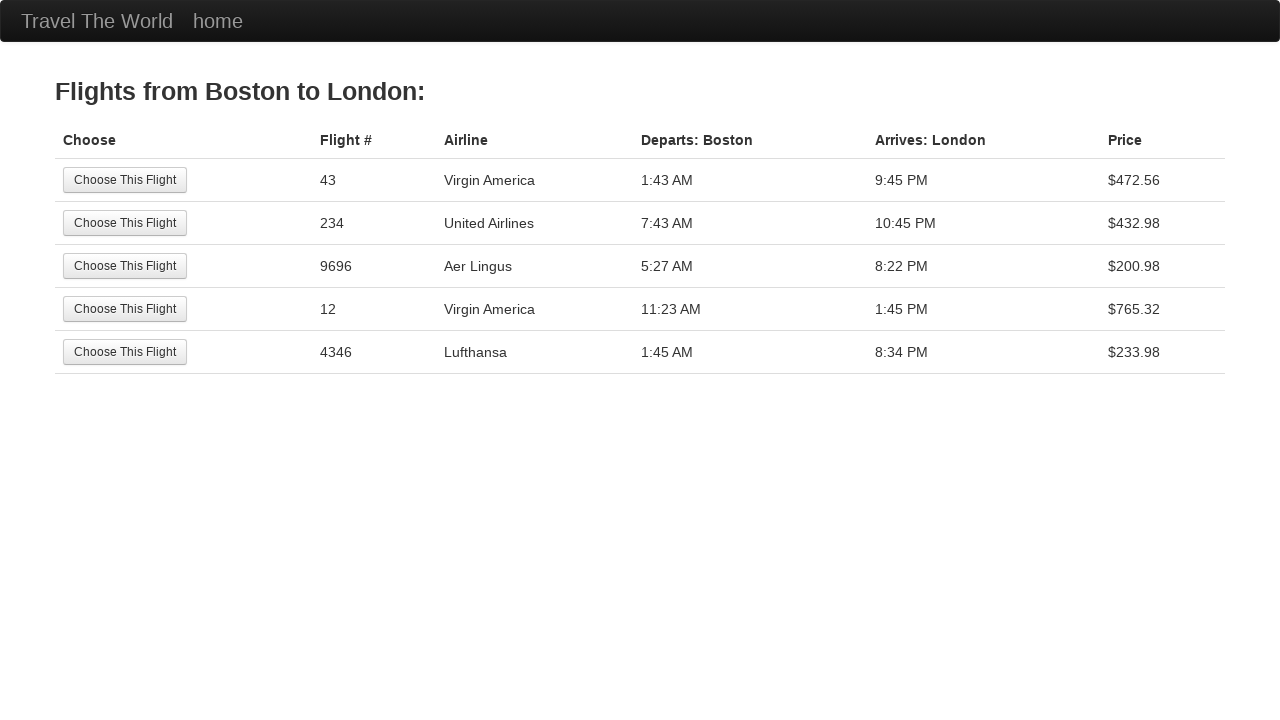

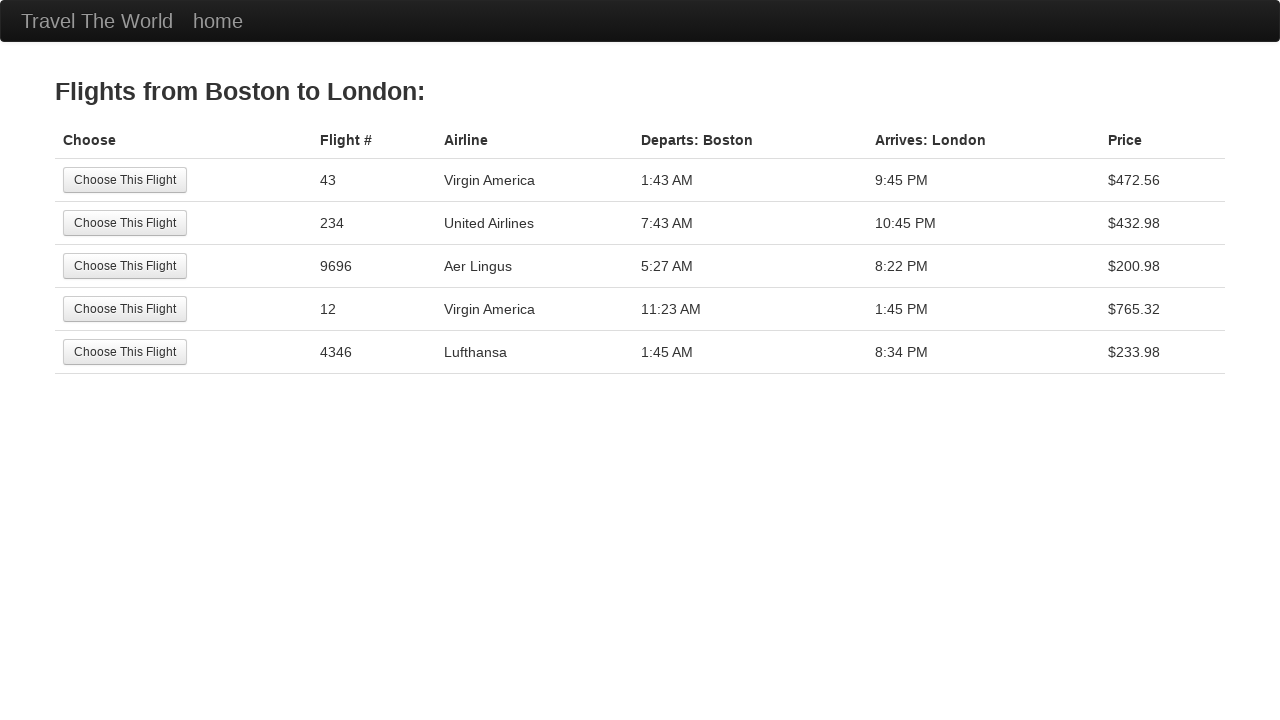